Solves a mathematical puzzle by extracting a value from an element attribute, calculating a result, and submitting the form with appropriate checkbox and radio button selections

Starting URL: https://suninjuly.github.io/get_attribute.html

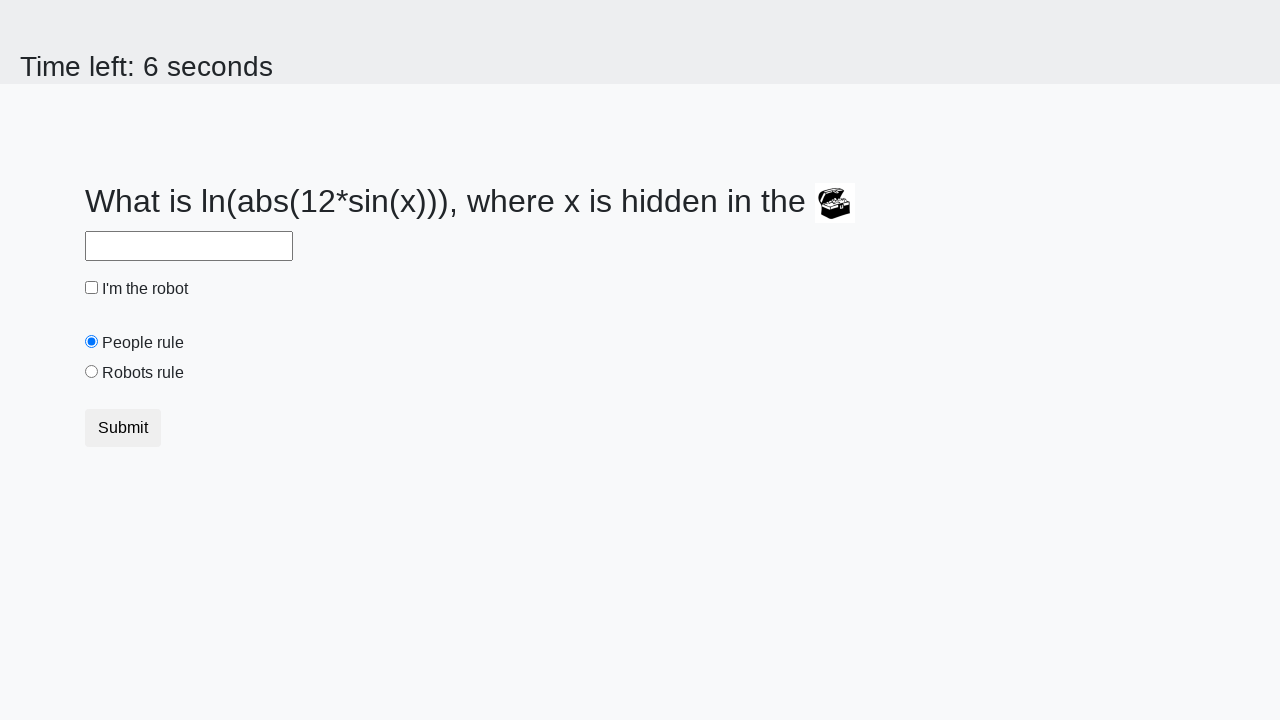

Located treasure element
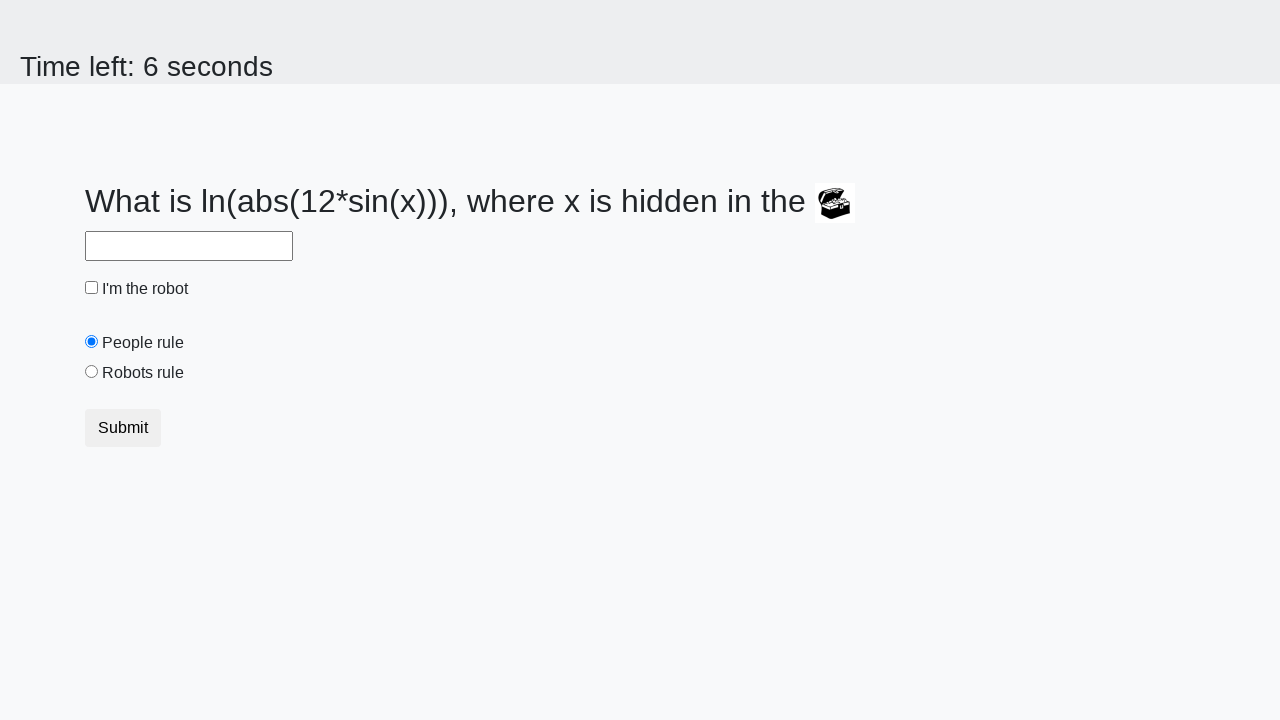

Extracted valuex attribute from treasure element
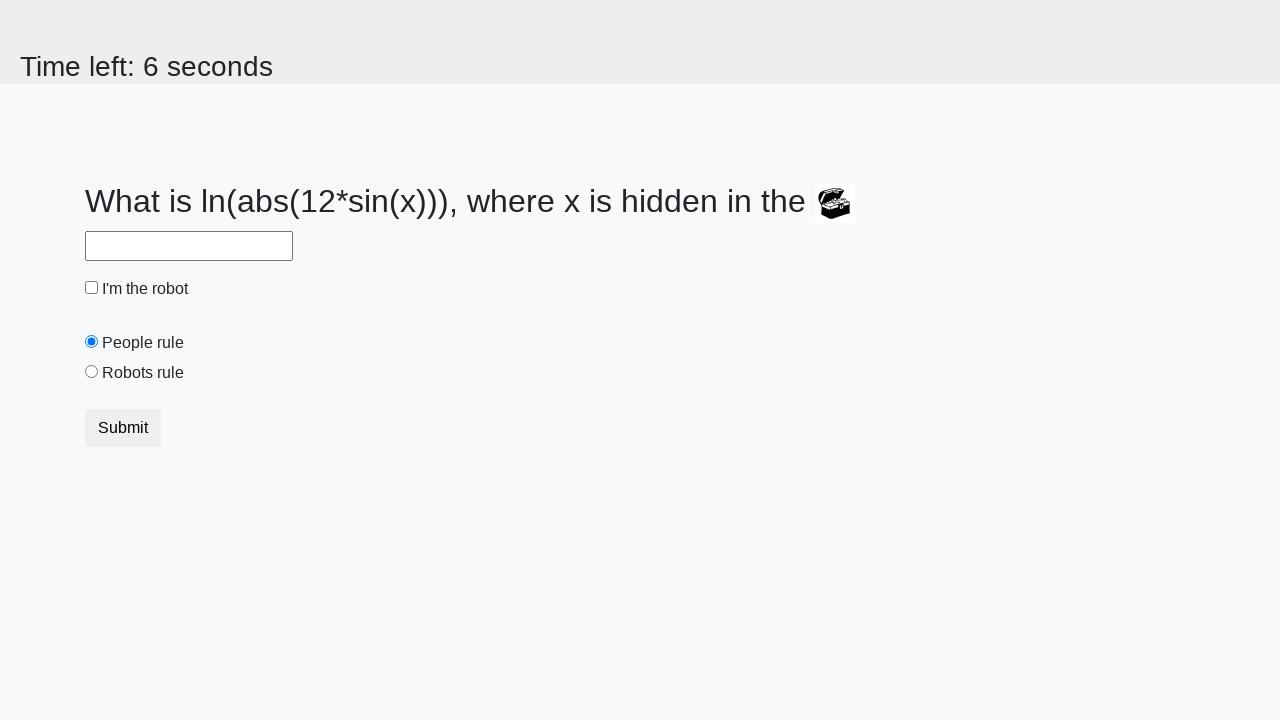

Calculated result using mathematical function: log(abs(12*sin(961))) = 1.3502632895157014
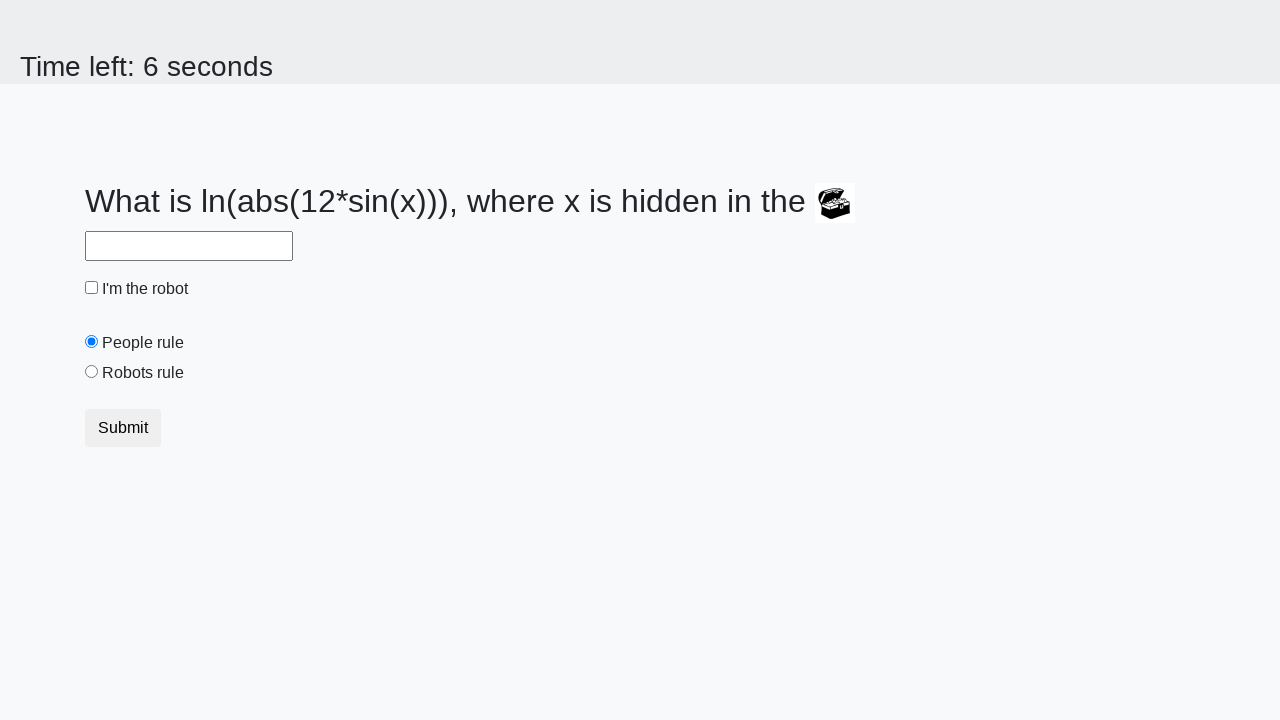

Filled answer field with calculated value: 1.3502632895157014 on #answer
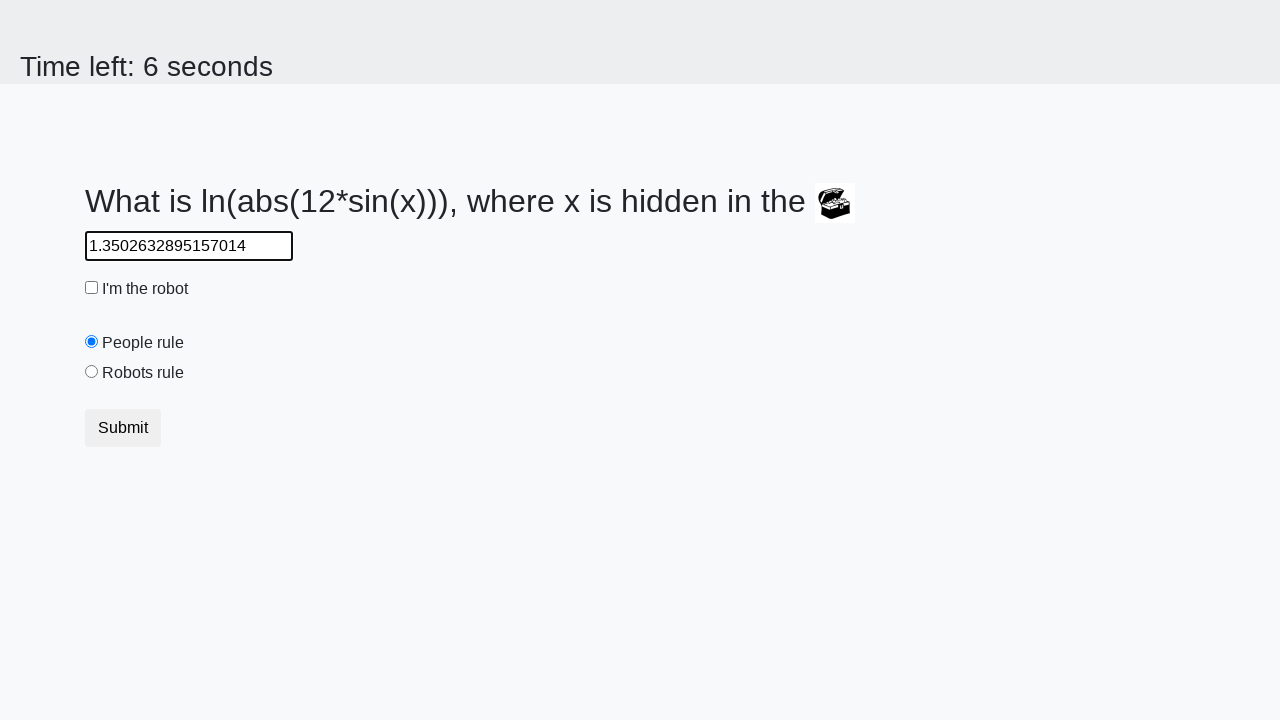

Checked the 'I'm the robot' checkbox at (92, 288) on #robotCheckbox
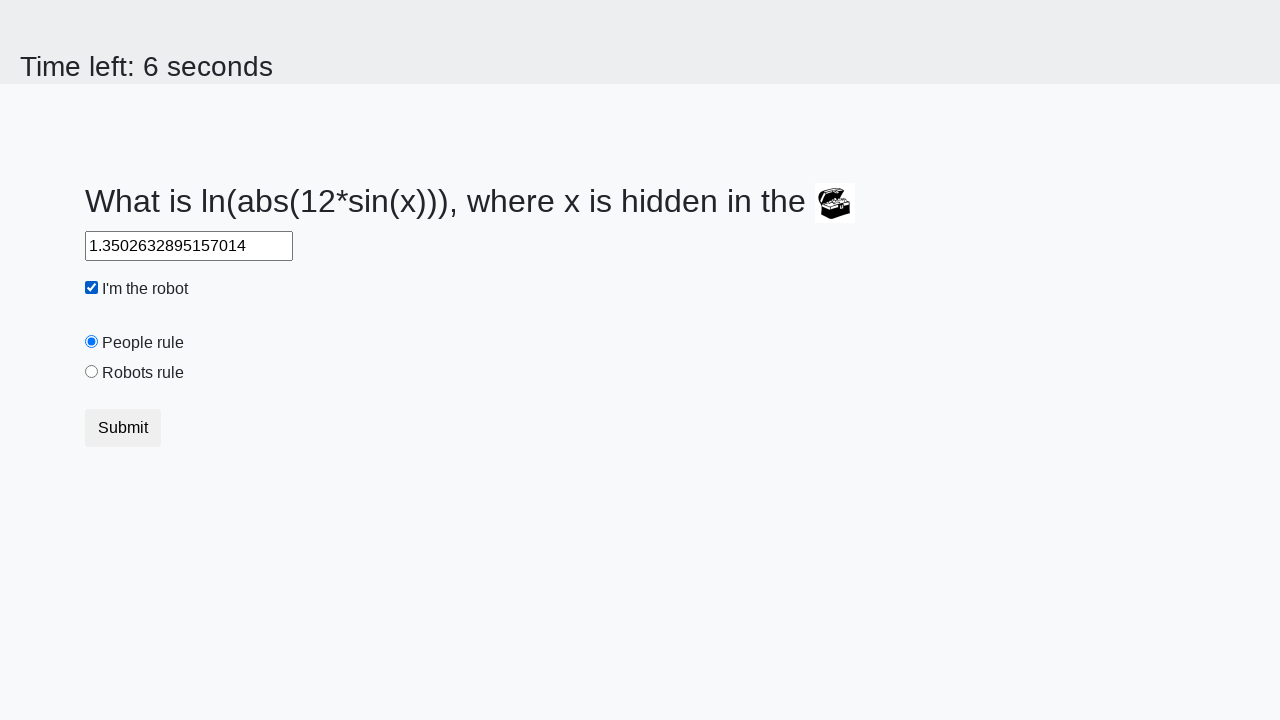

Selected the 'Robots rule!' radio button at (92, 372) on #robotsRule
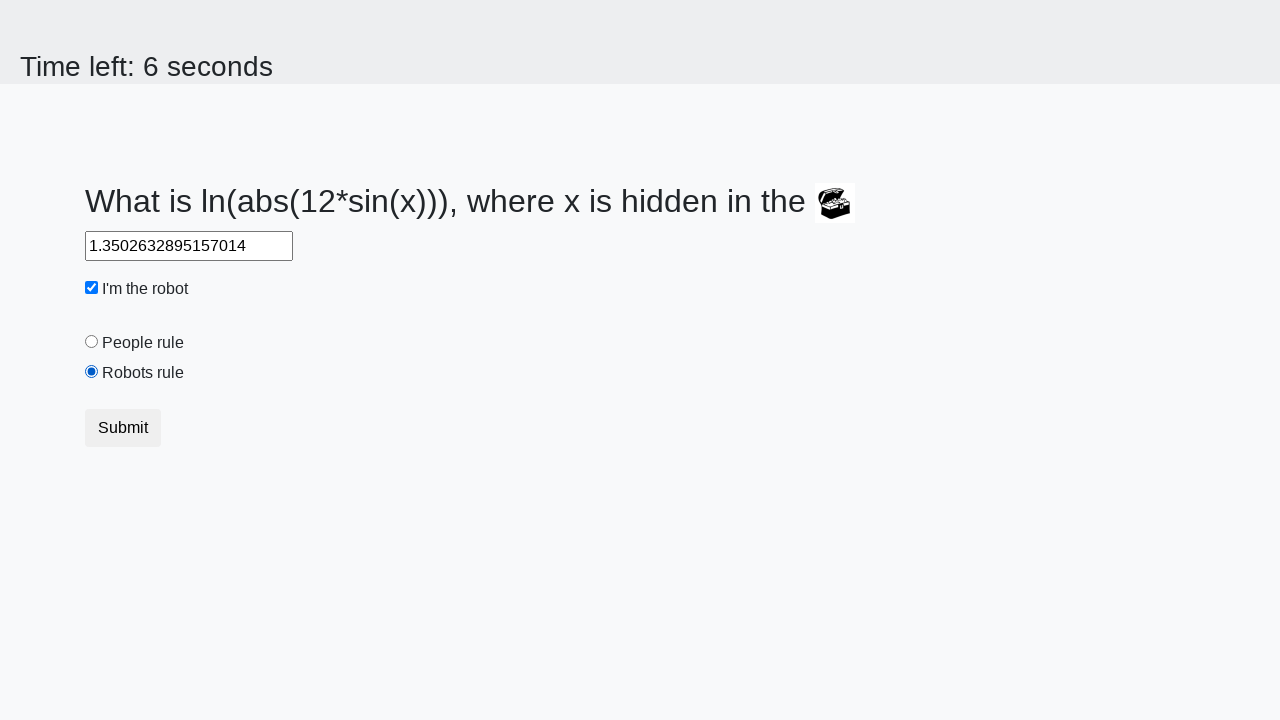

Clicked the submit button to submit the form at (123, 428) on .btn-default
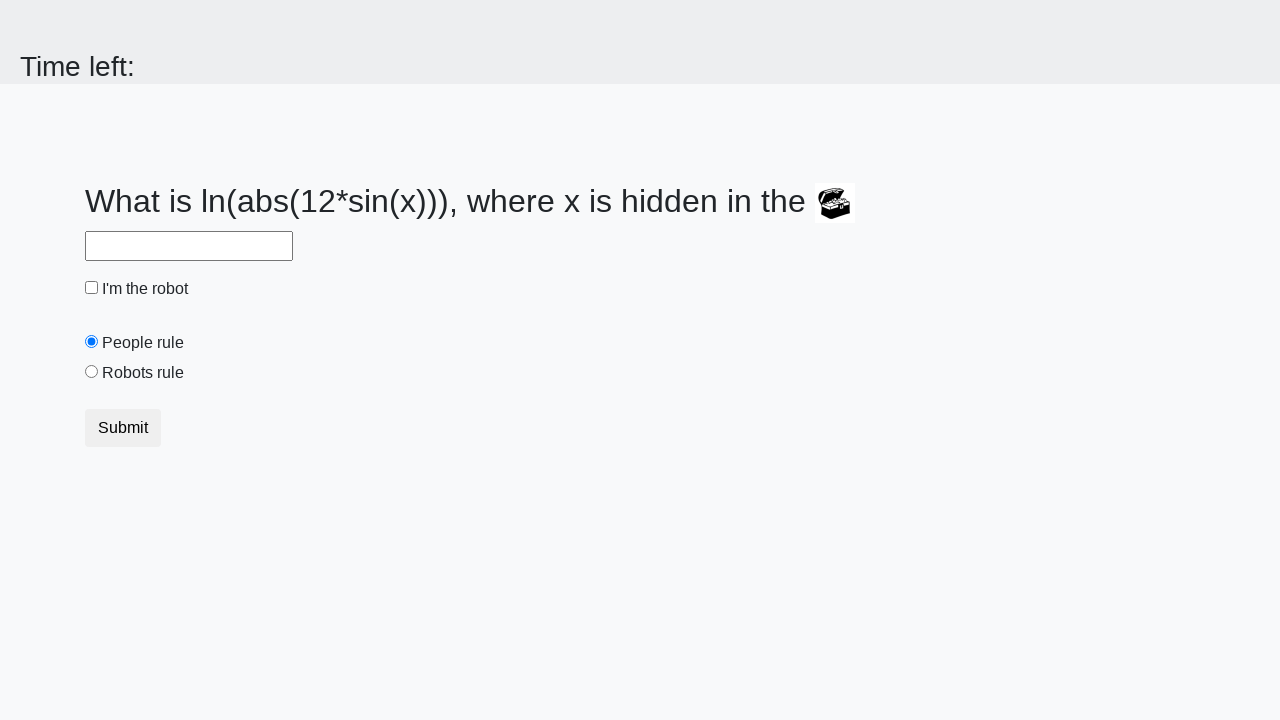

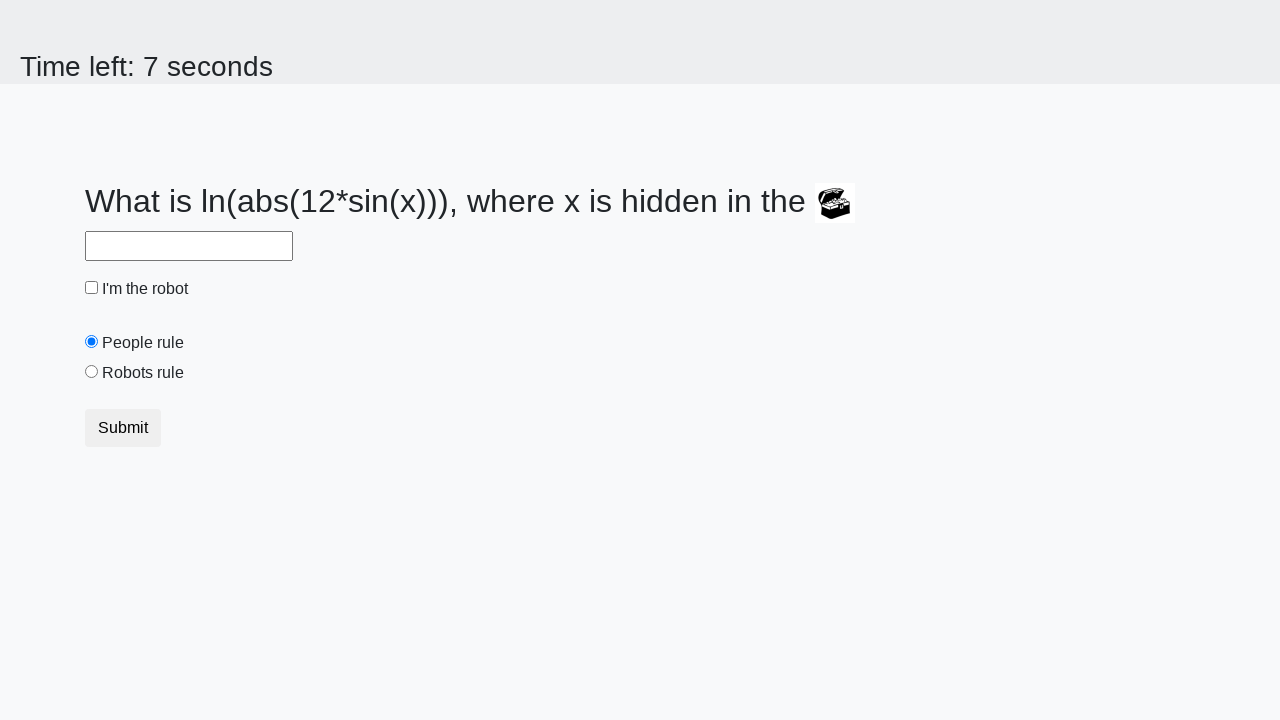